Tests typing text into a textarea using the type method

Starting URL: https://bonigarcia.dev/selenium-webdriver-java/web-form.html

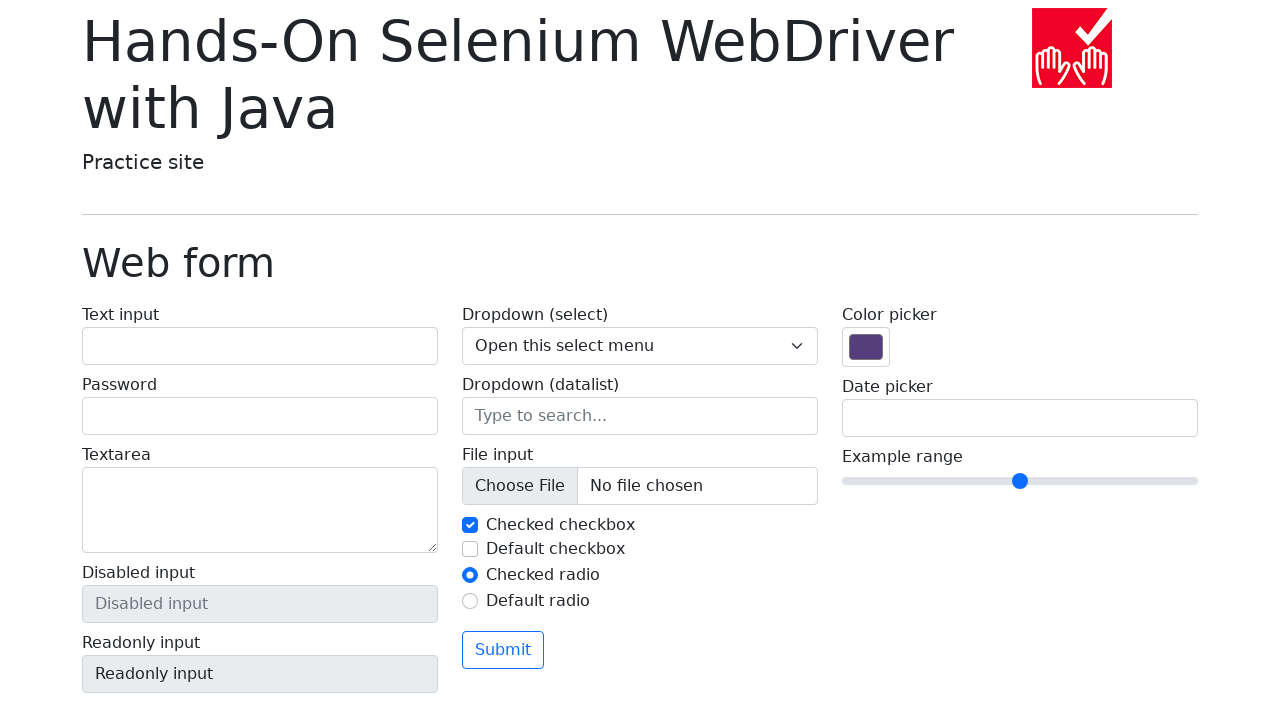

Typed 'MY TEXT AREA' into the textarea field on internal:label="Textarea"i
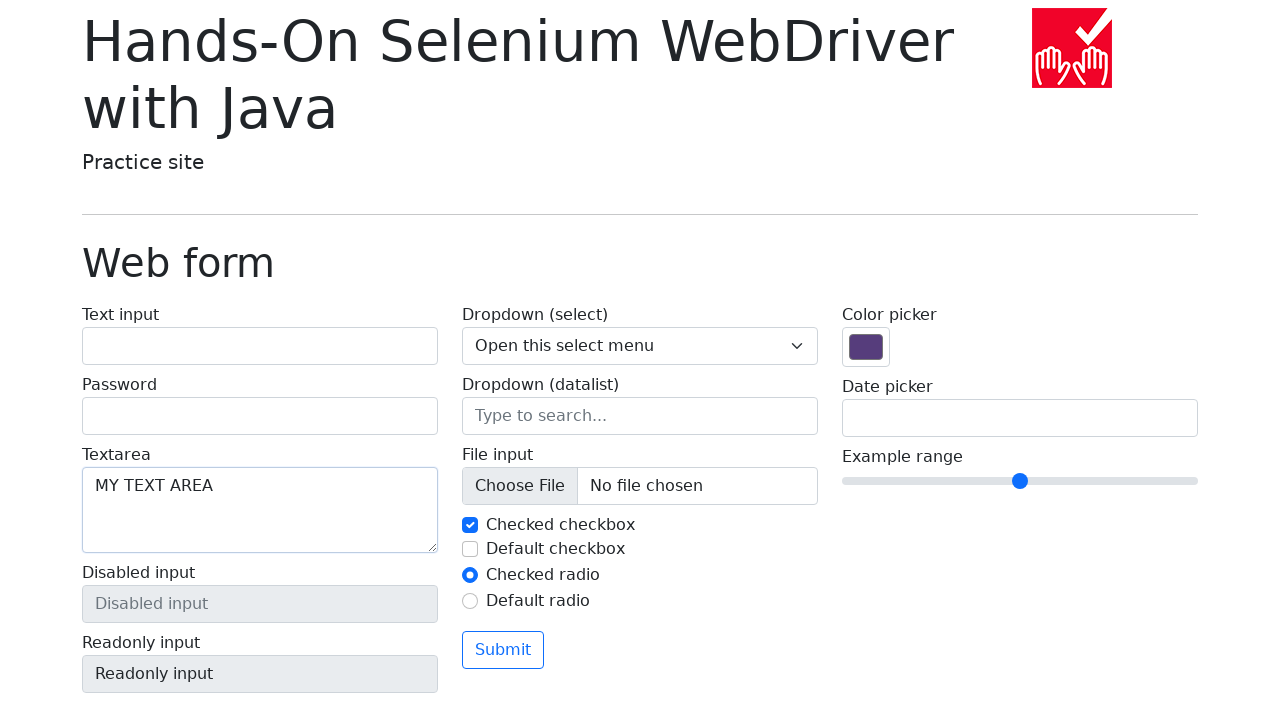

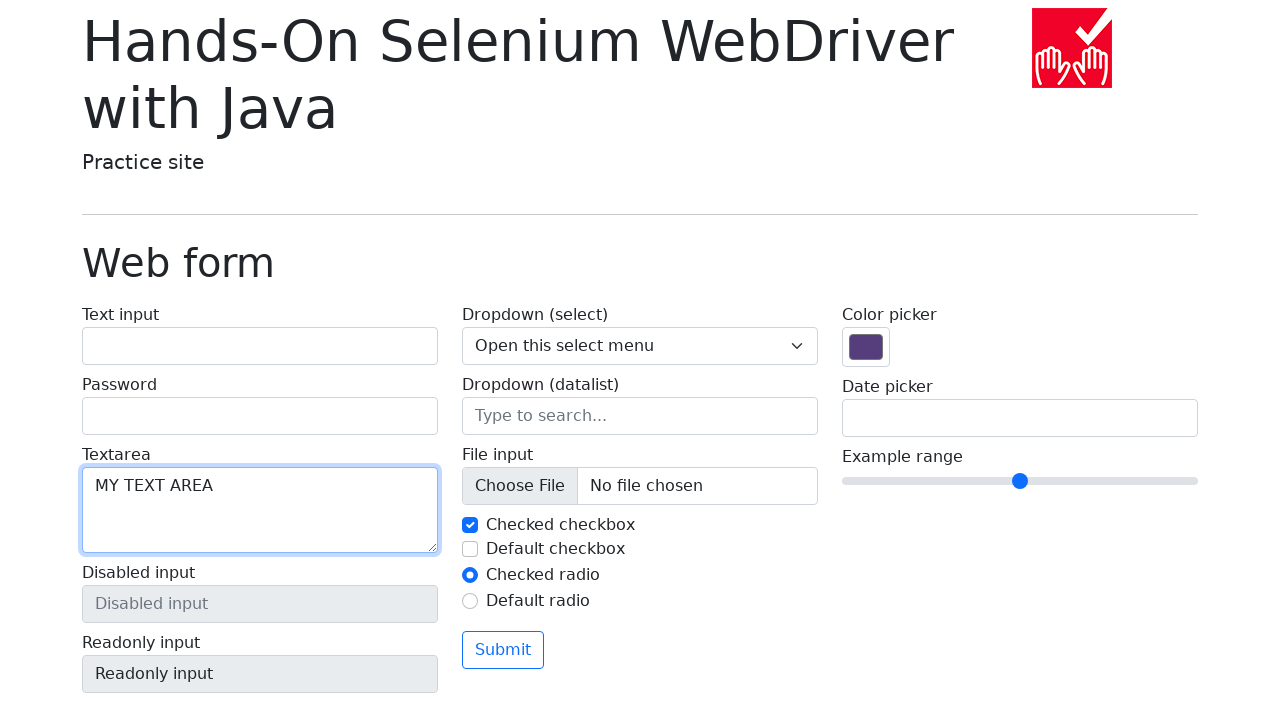